Tests various UI elements on the-internet.herokuapp.com including checkboxes, navigation through different pages, and dynamic controls

Starting URL: https://the-internet.herokuapp.com/

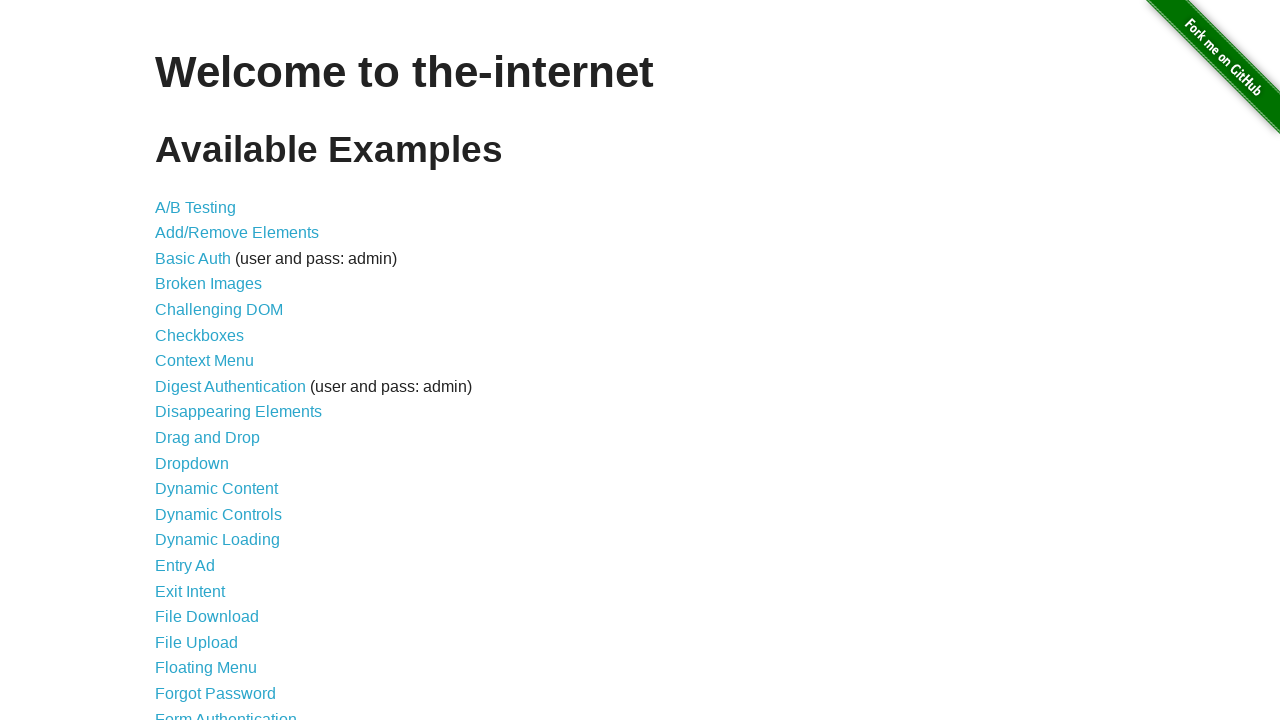

Clicked on checkboxes link at (200, 335) on a[href='/checkboxes']
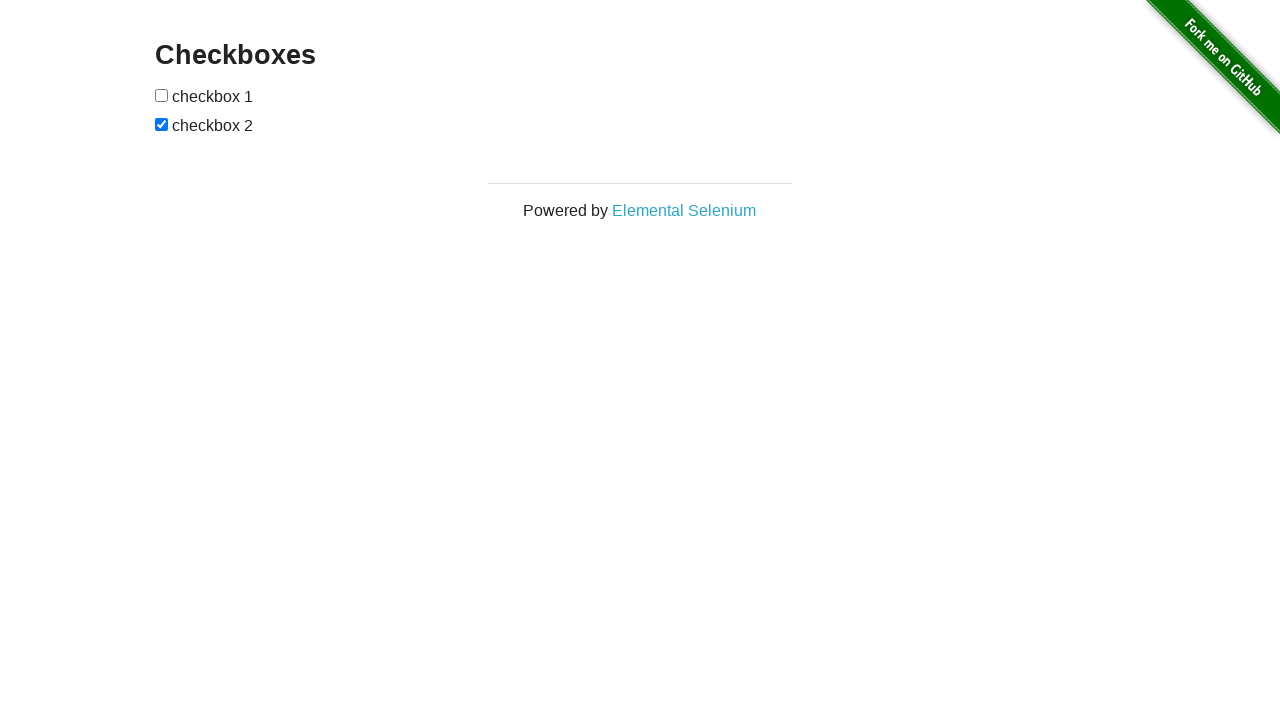

Toggled first checkbox at (162, 95) on (//input[@type='checkbox'])[1]
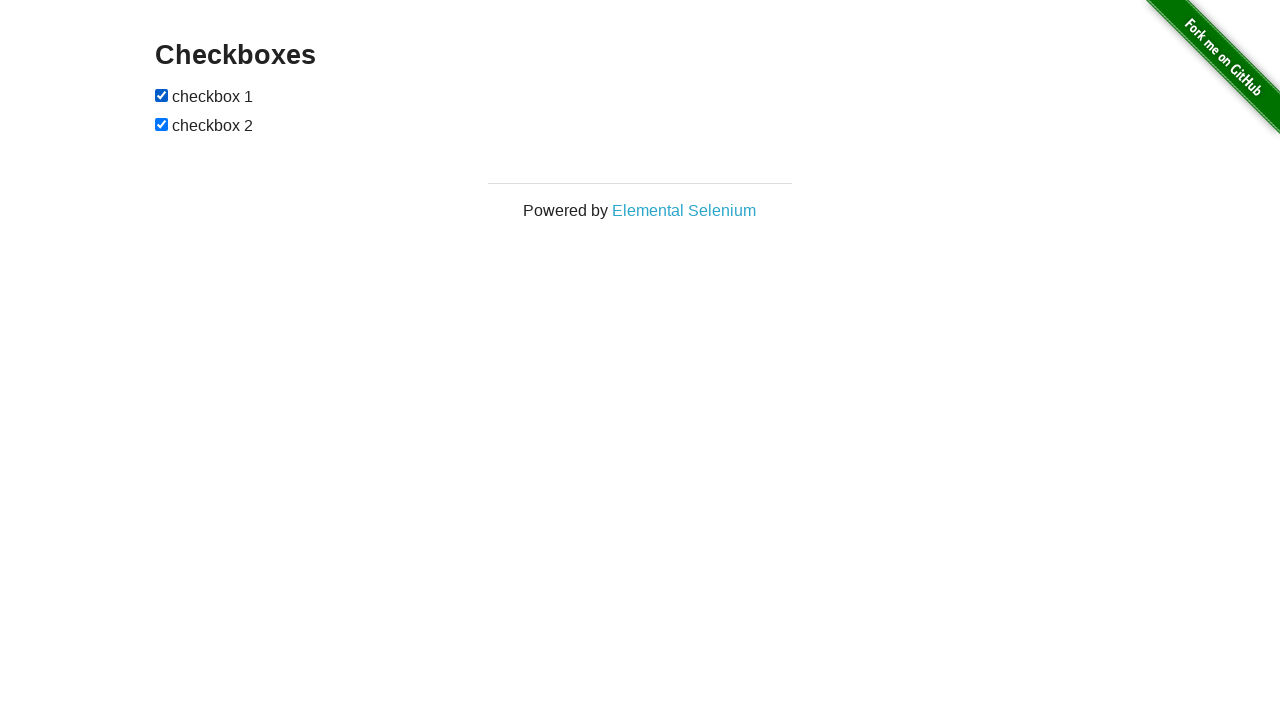

Toggled second checkbox at (162, 124) on (//input[@type='checkbox'])[2]
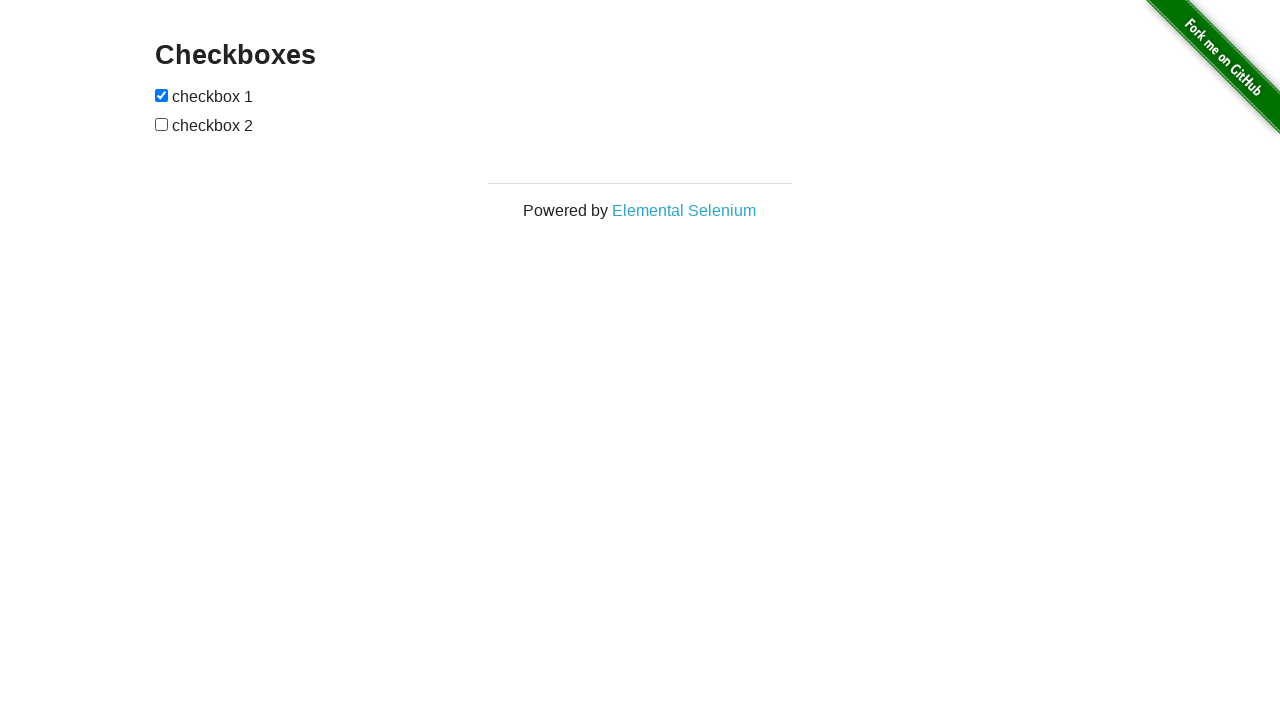

Navigated back from checkboxes page
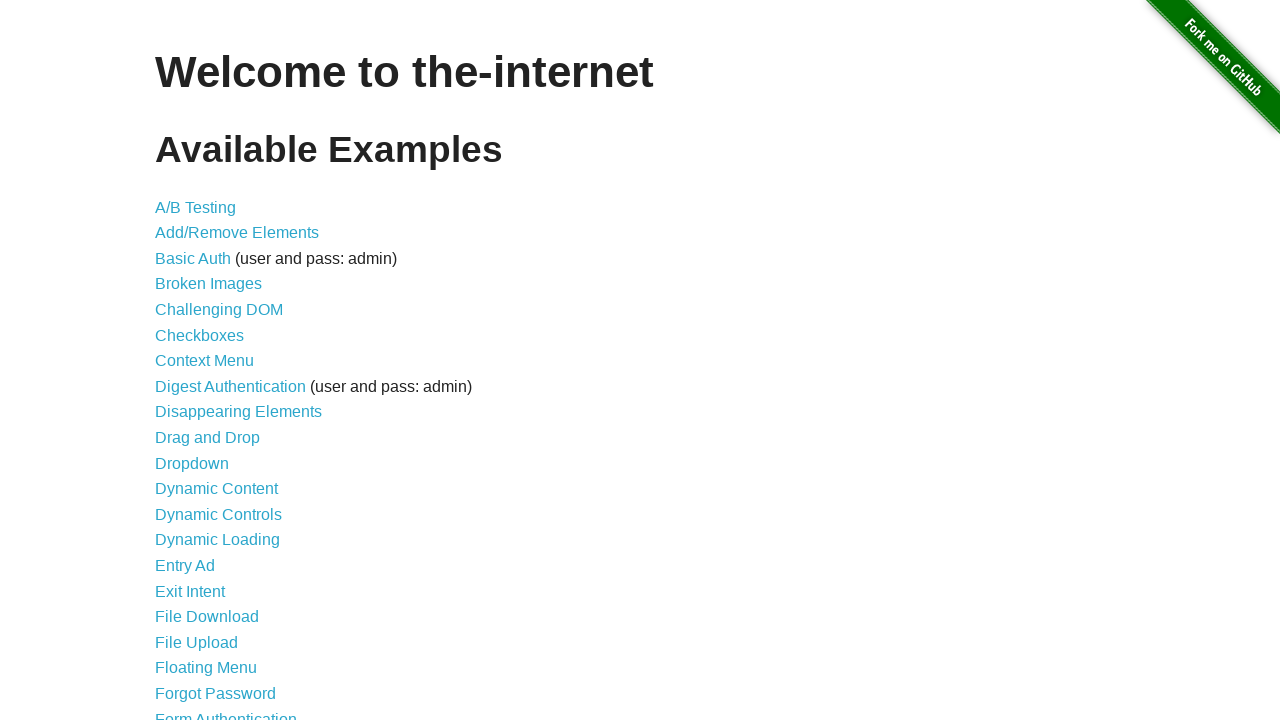

Clicked on digest auth link at (230, 386) on a[href='/digest_auth']
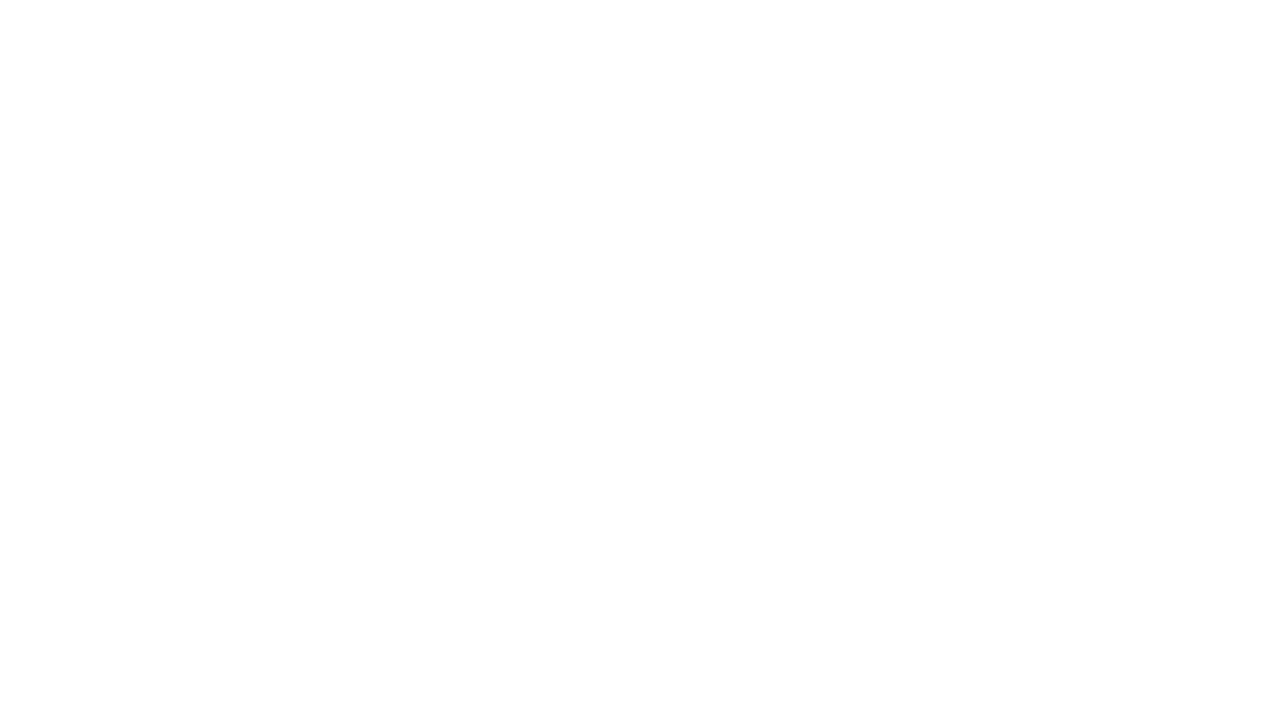

Navigated back from digest auth page
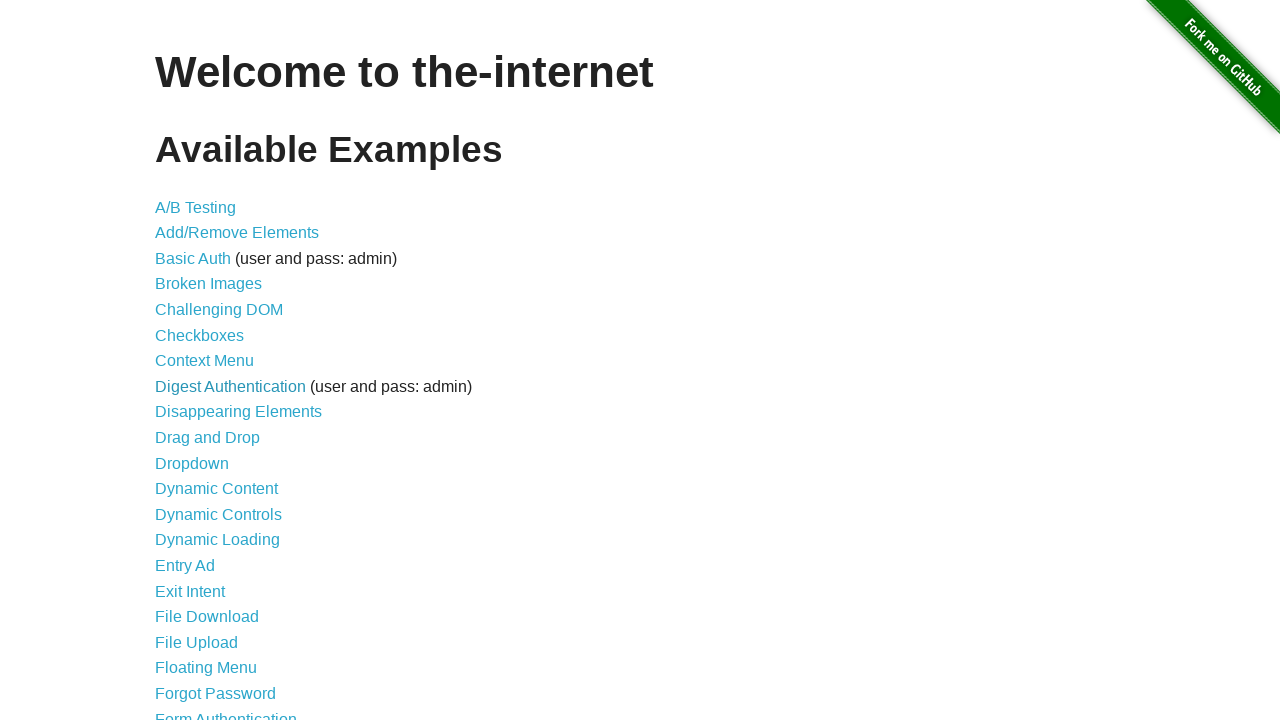

Clicked on disappearing elements link at (238, 412) on a[href='/disappearing_elements']
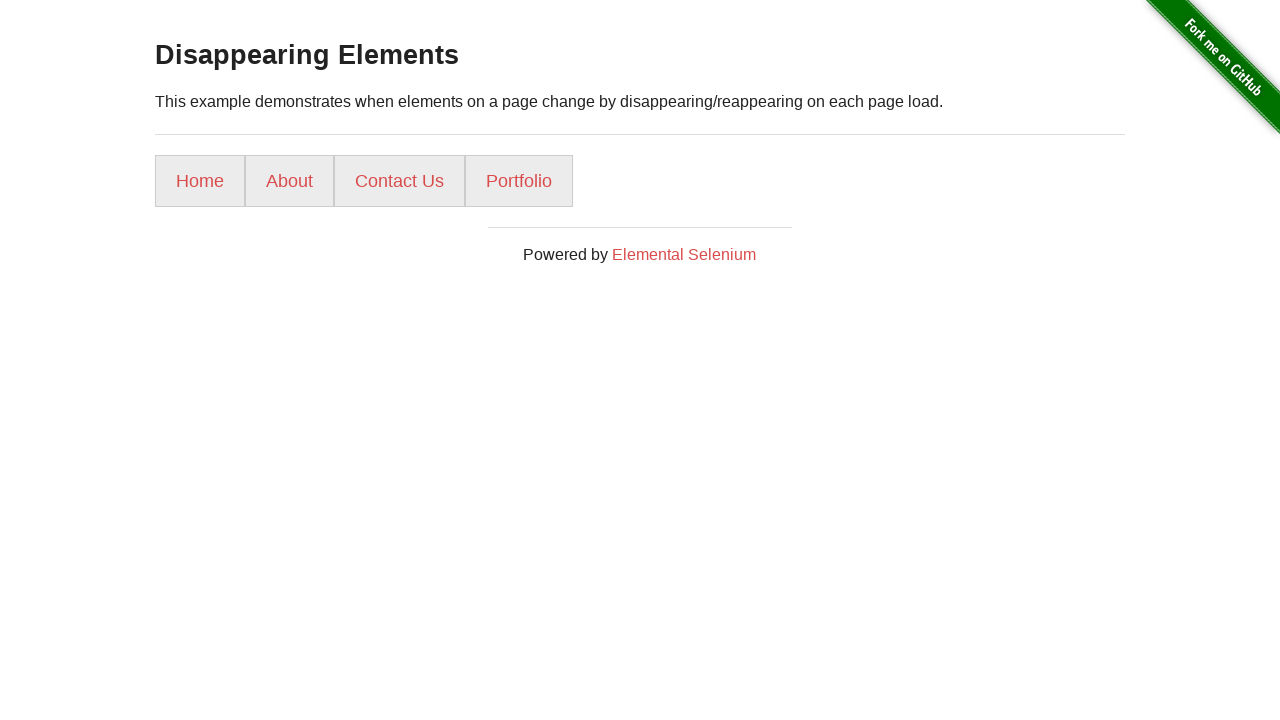

Clicked on Home link at (200, 181) on a[href='/']
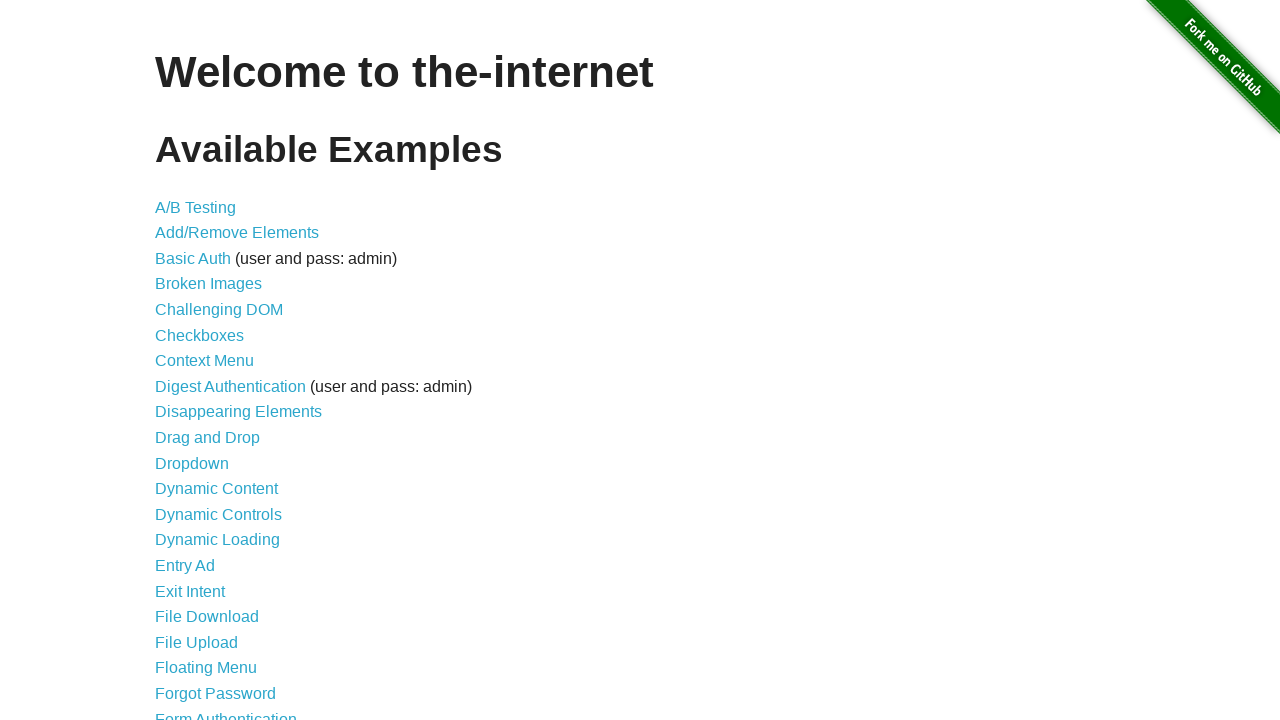

Clicked on disappearing elements link again at (238, 412) on a[href='/disappearing_elements']
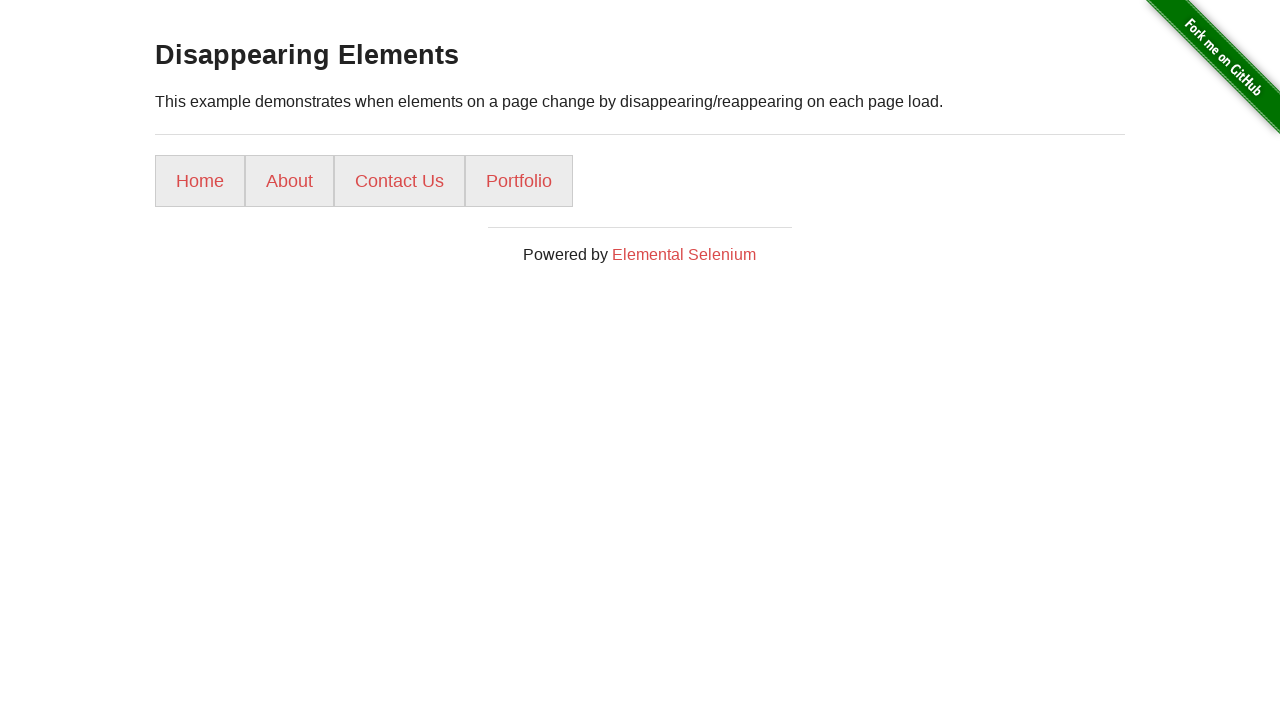

Clicked on About link at (290, 181) on a[href='/about/']
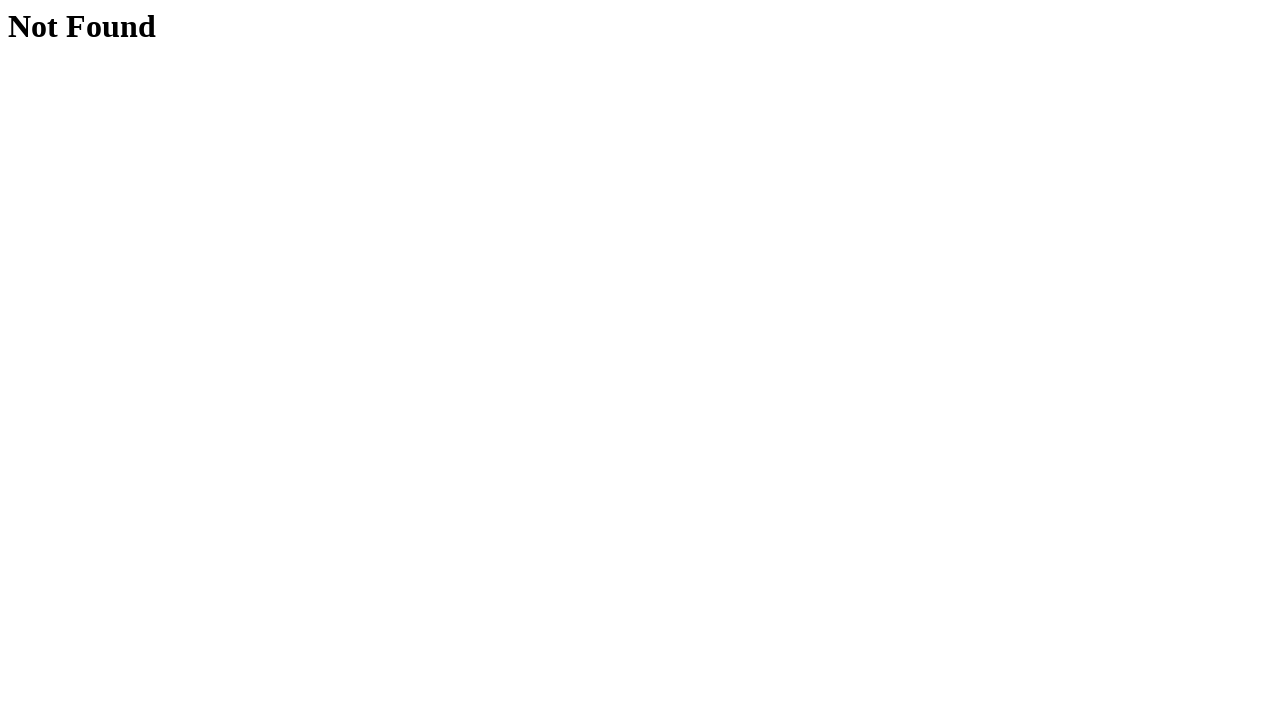

Navigated back from About page
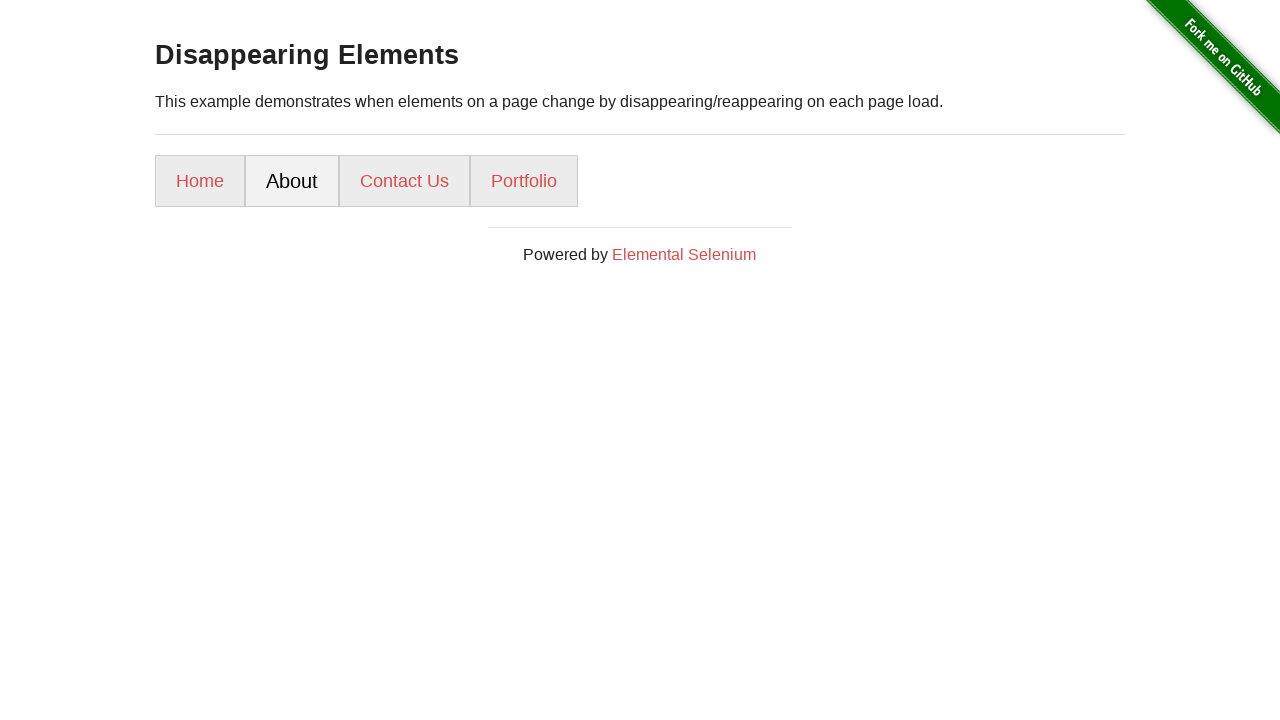

Clicked on Contact Us link at (404, 181) on a[href='/contact-us/']
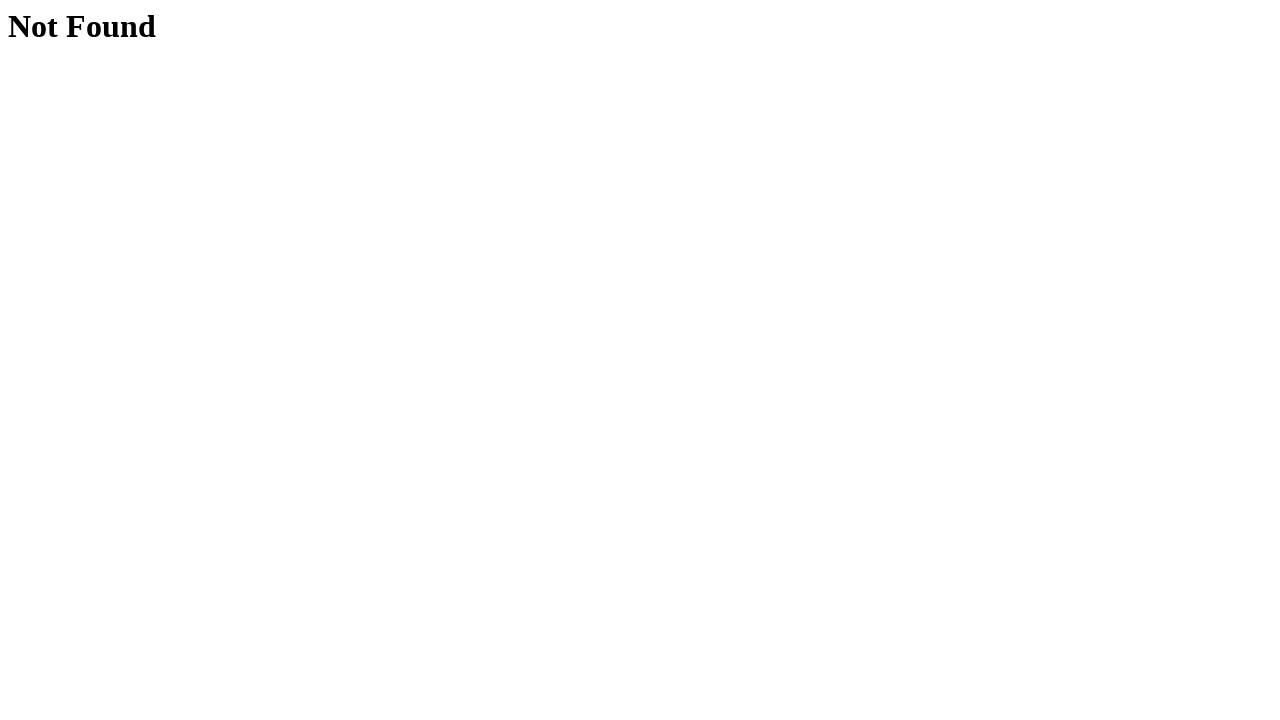

Navigated back from Contact Us page
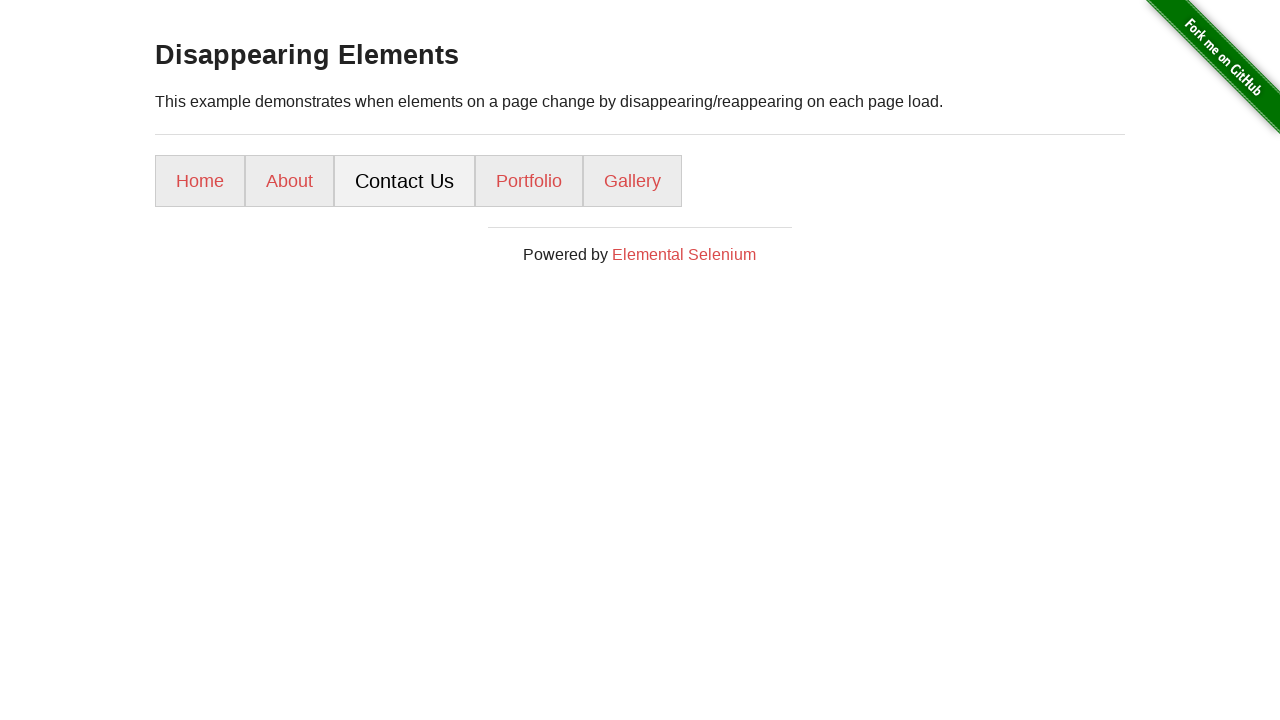

Clicked on Portfolio link at (529, 181) on a[href='/portfolio/']
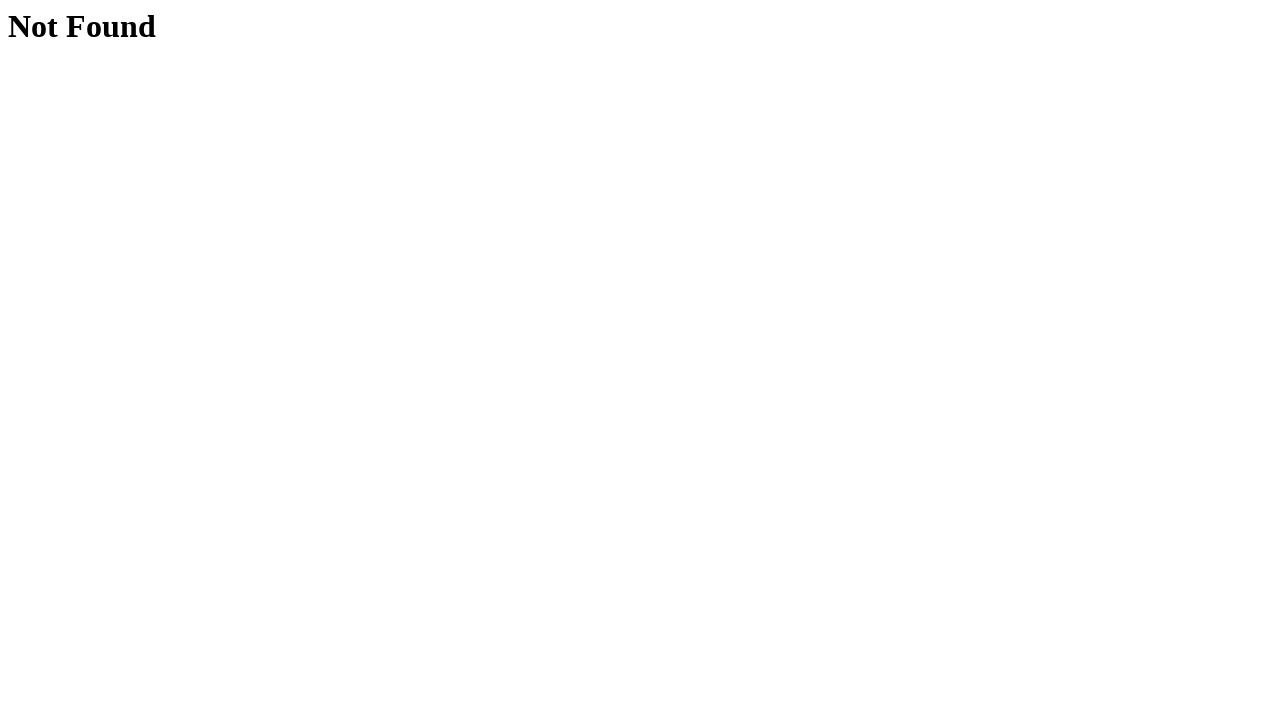

Navigated back from Portfolio page
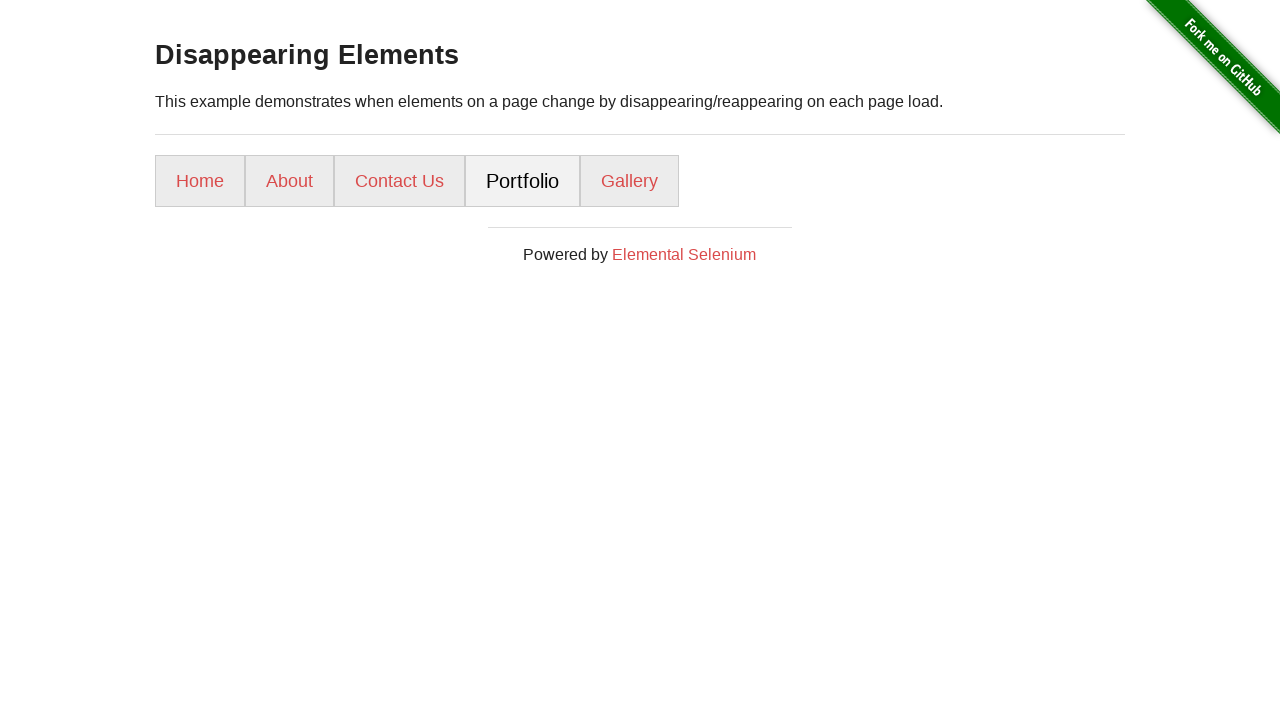

Navigated back to main page
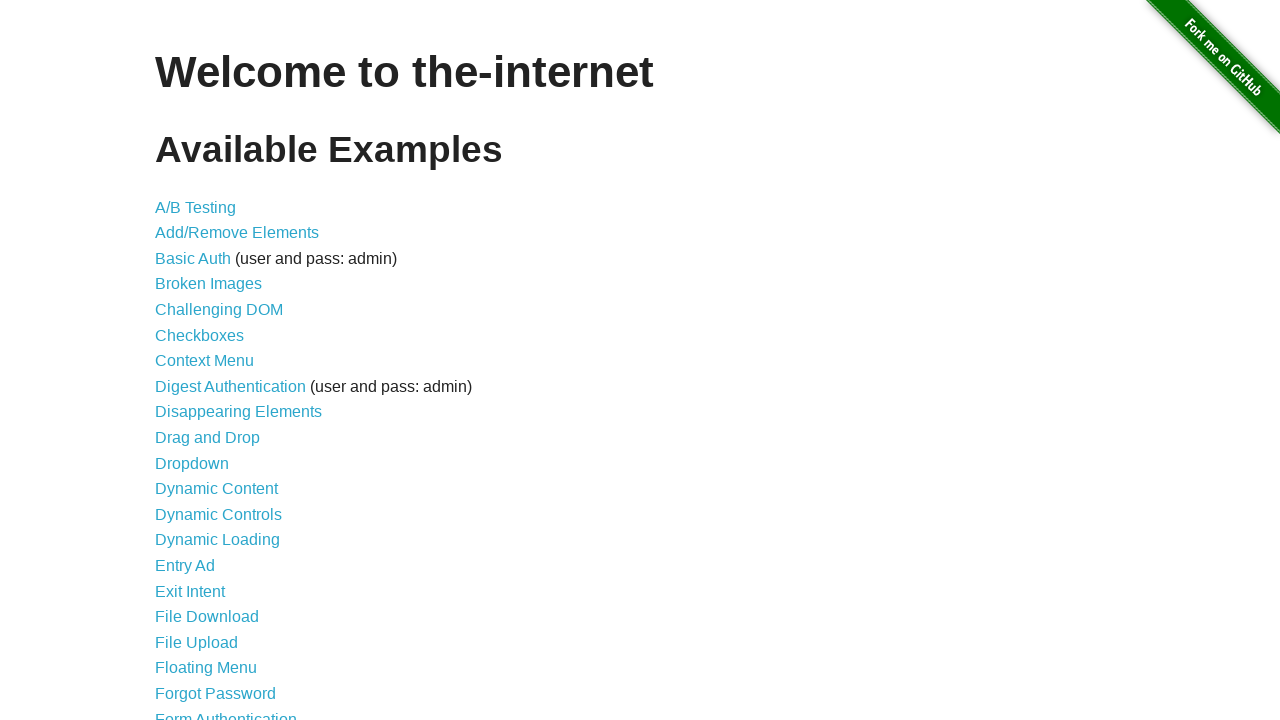

Clicked on dynamic controls link at (218, 514) on a[href='/dynamic_controls']
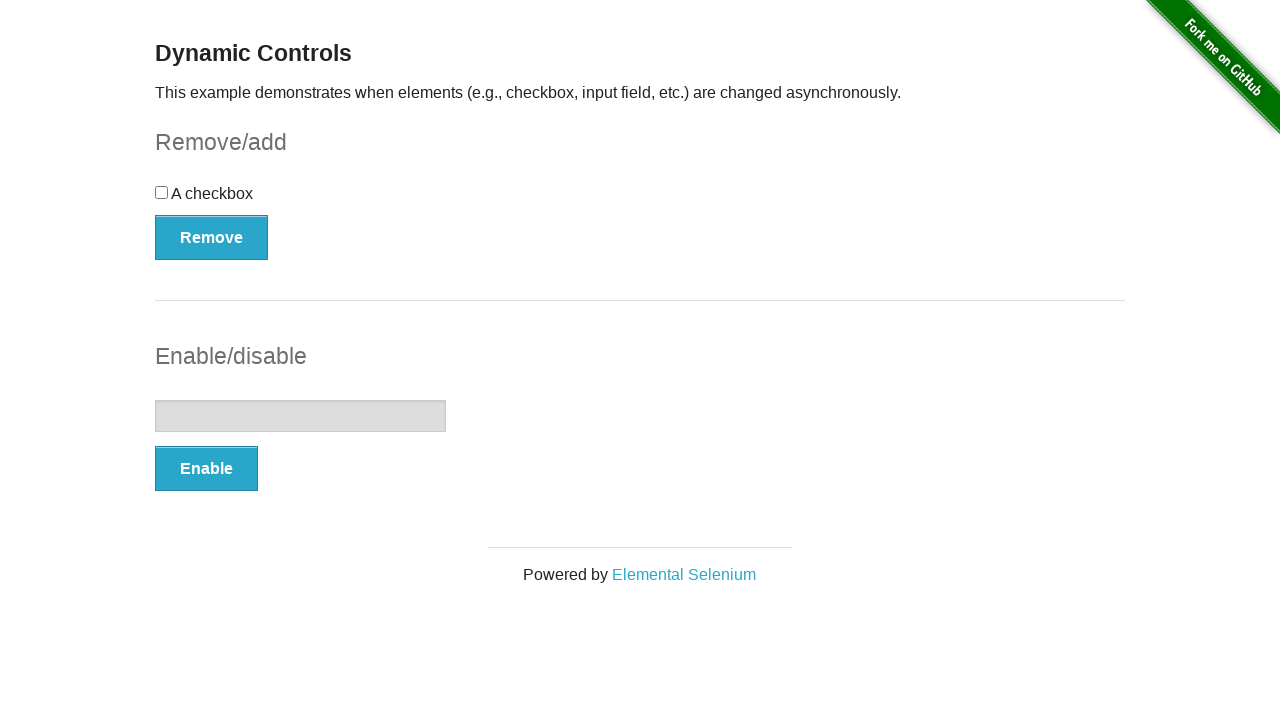

Retrieved text content from dynamic controls page
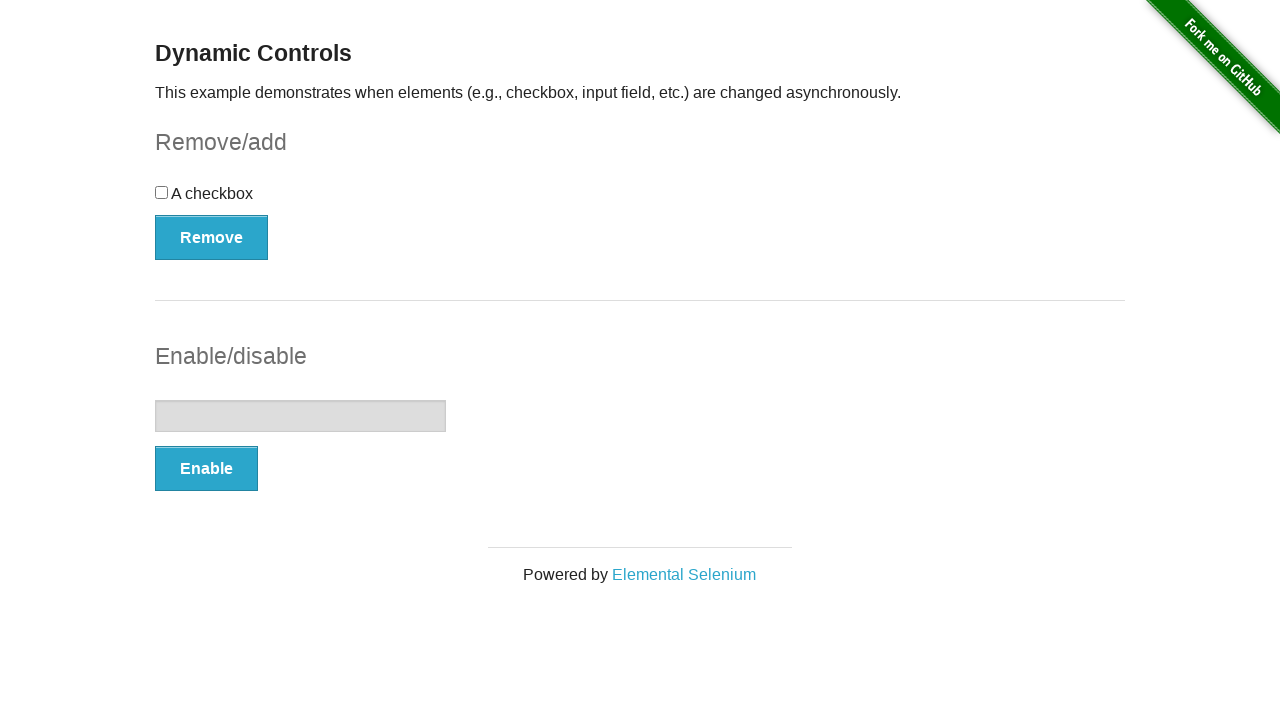

Clicked checkbox in dynamic controls at (162, 192) on input[type='checkbox']
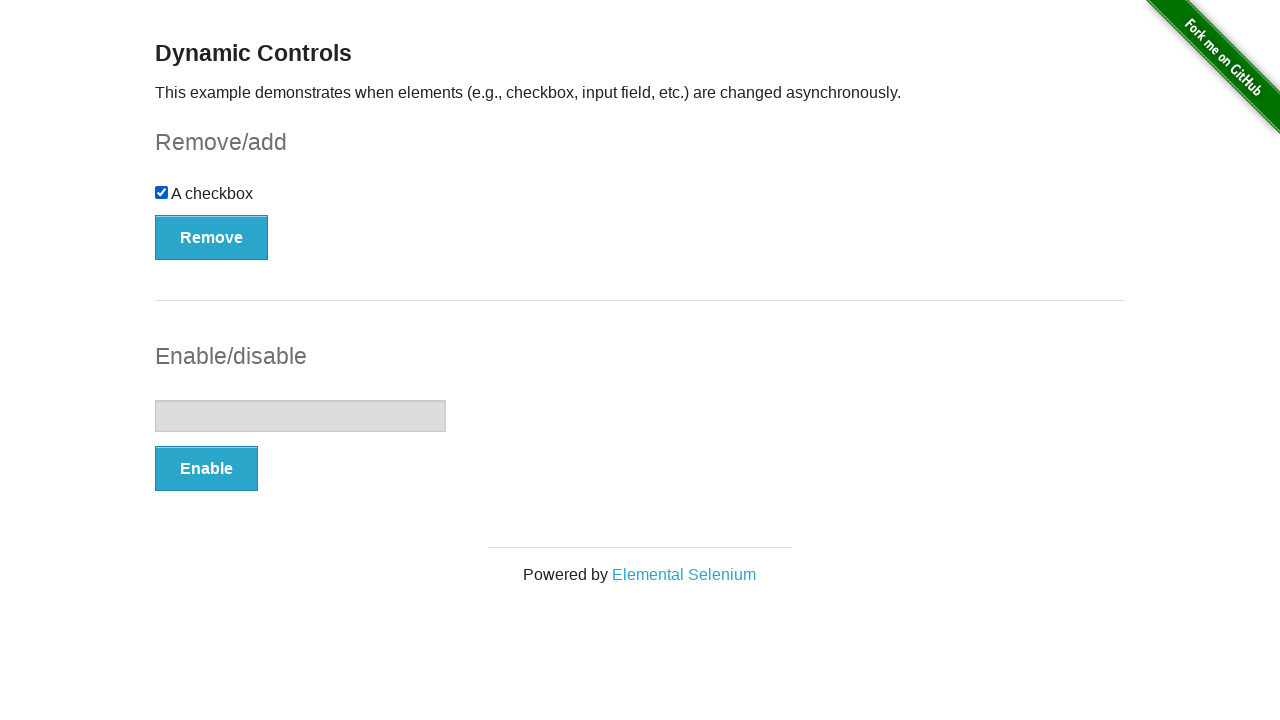

Clicked first button (Remove/Add) in dynamic controls at (212, 237) on (//button[@type='button'])[1]
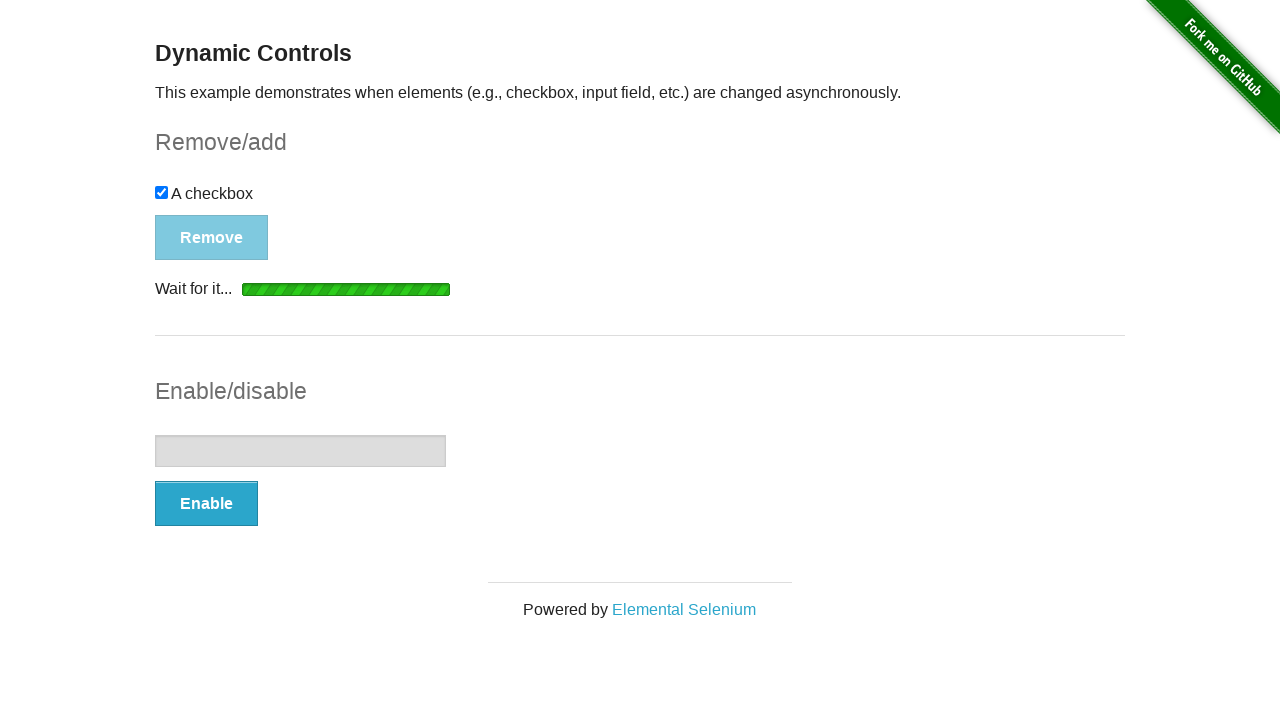

Waited 3 seconds for action to complete
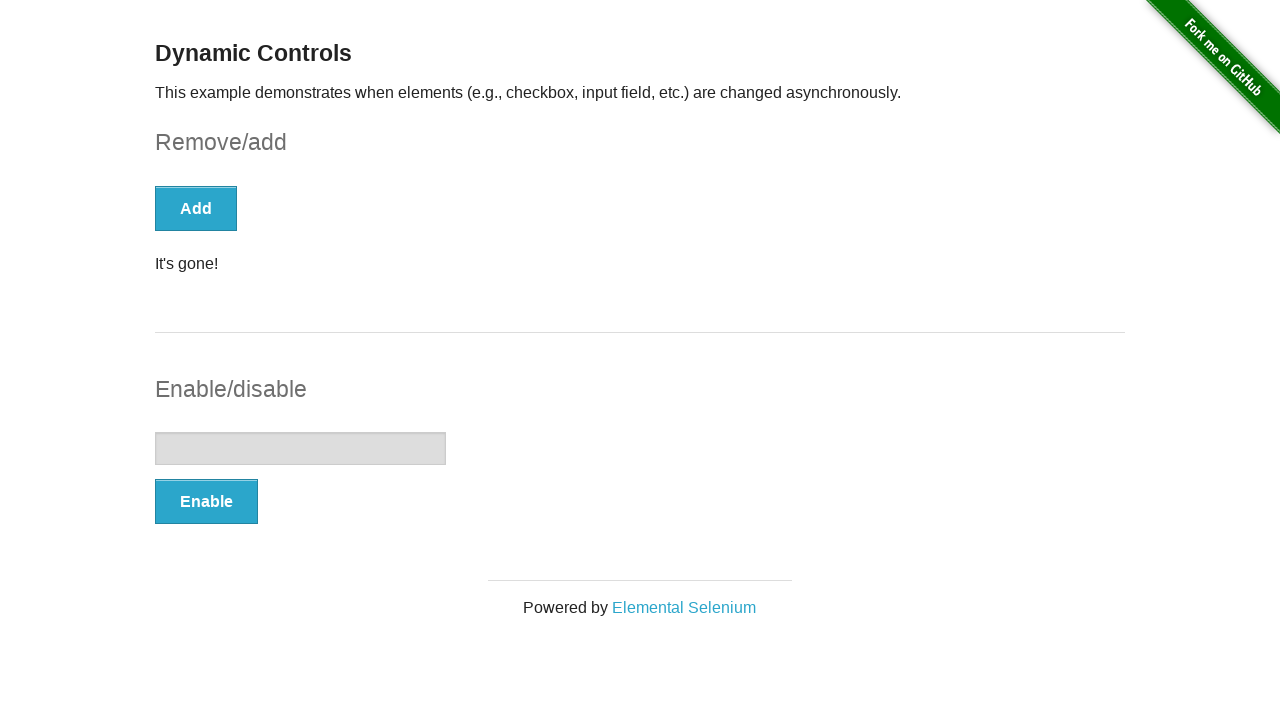

Clicked first button again in dynamic controls at (196, 208) on (//button[@type='button'])[1]
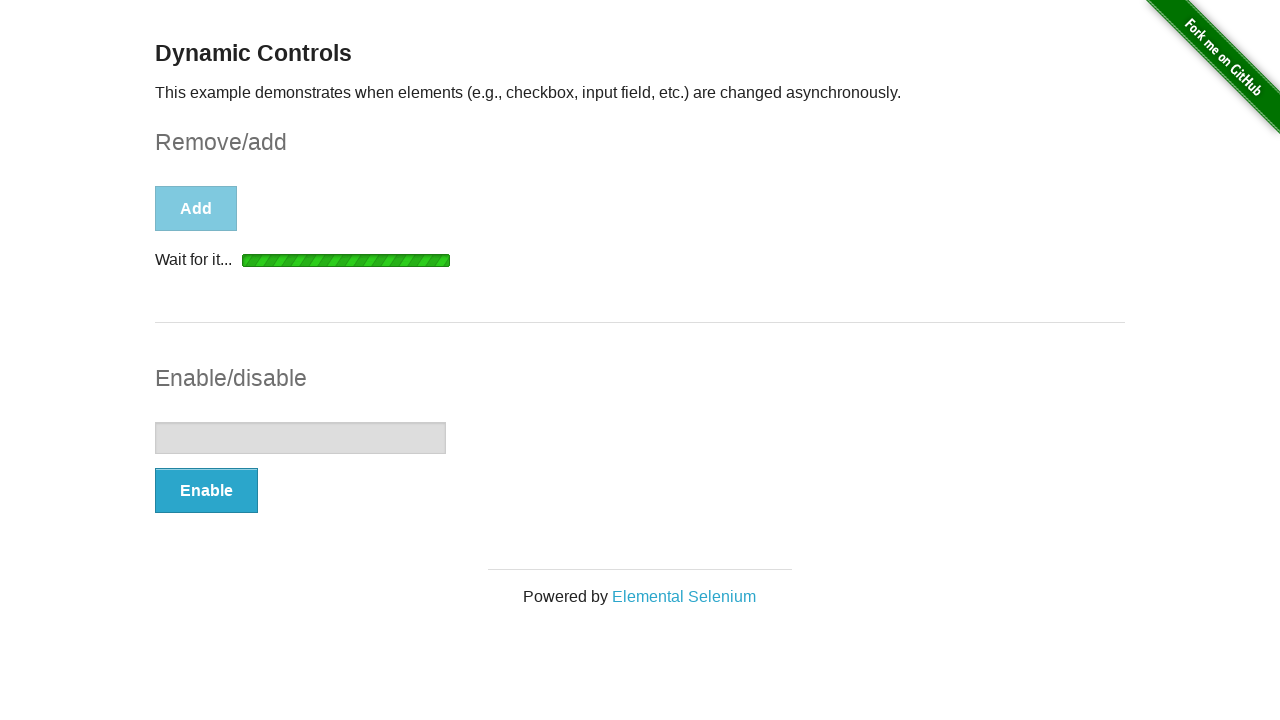

Navigated back to main page from dynamic controls
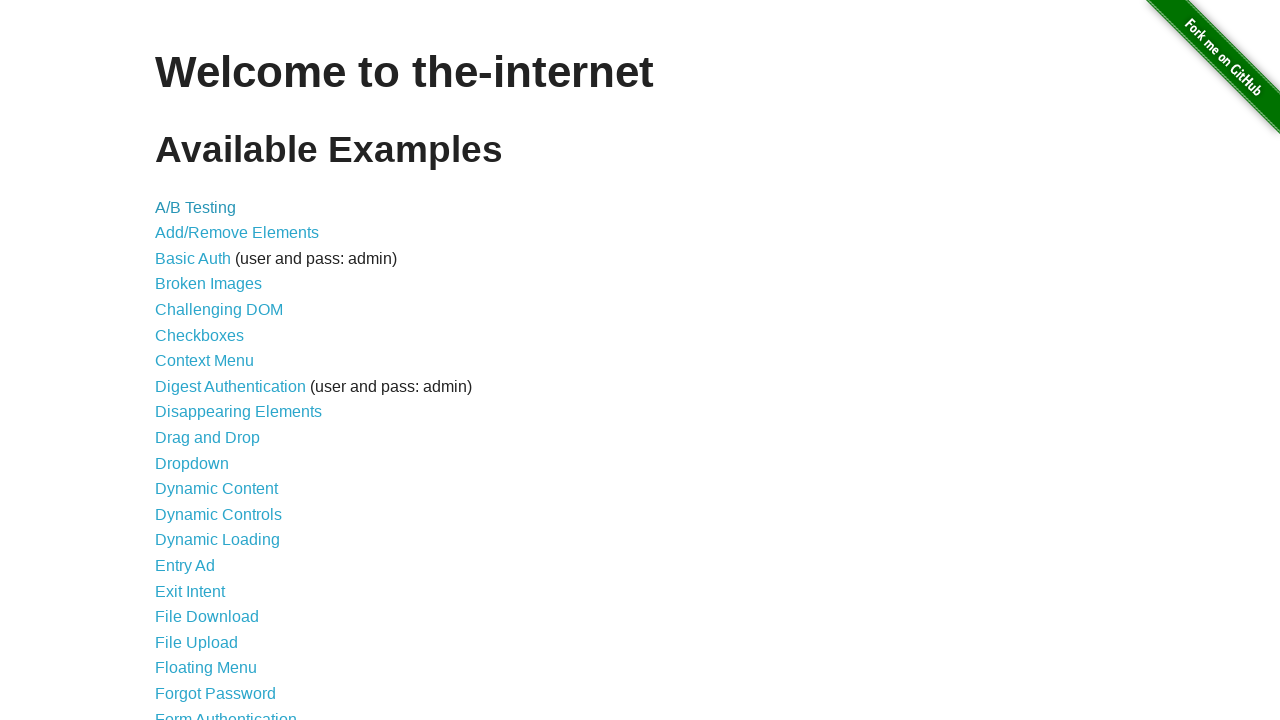

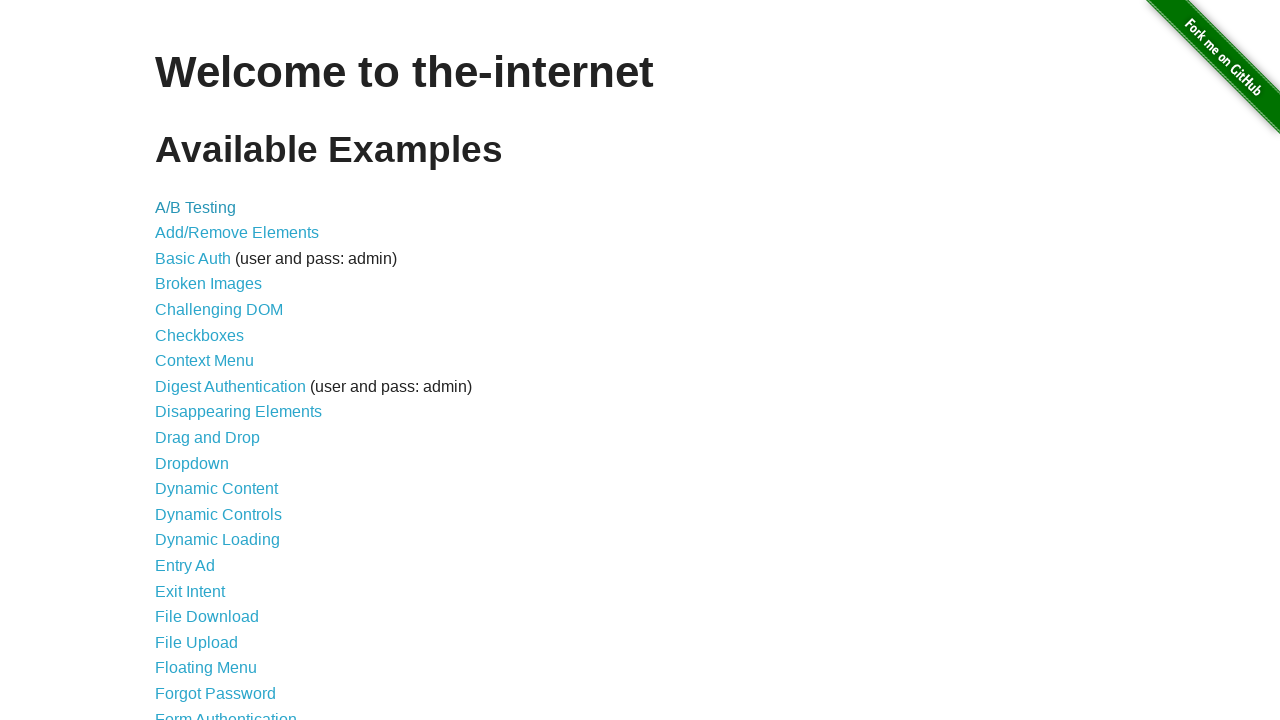